Tests filtering to display only active (incomplete) todo items

Starting URL: https://demo.playwright.dev/todomvc

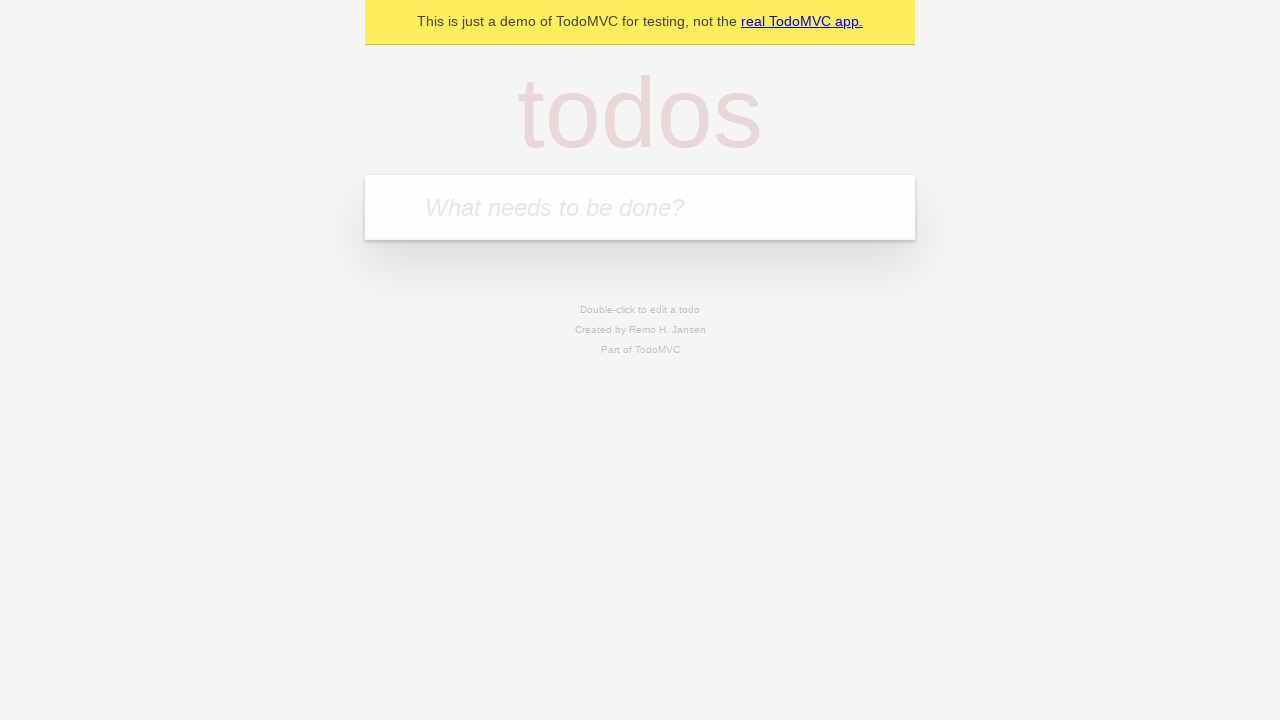

Filled todo input with 'buy some cheese' on internal:attr=[placeholder="What needs to be done?"i]
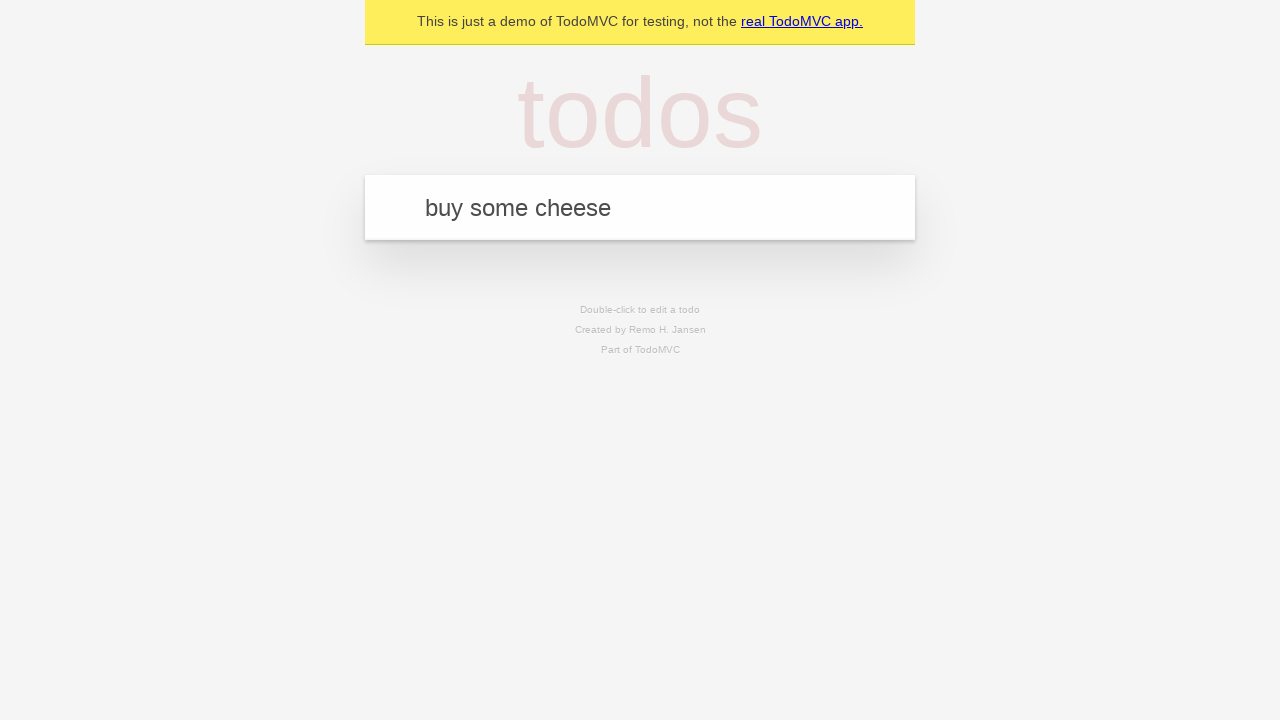

Pressed Enter to create todo 'buy some cheese' on internal:attr=[placeholder="What needs to be done?"i]
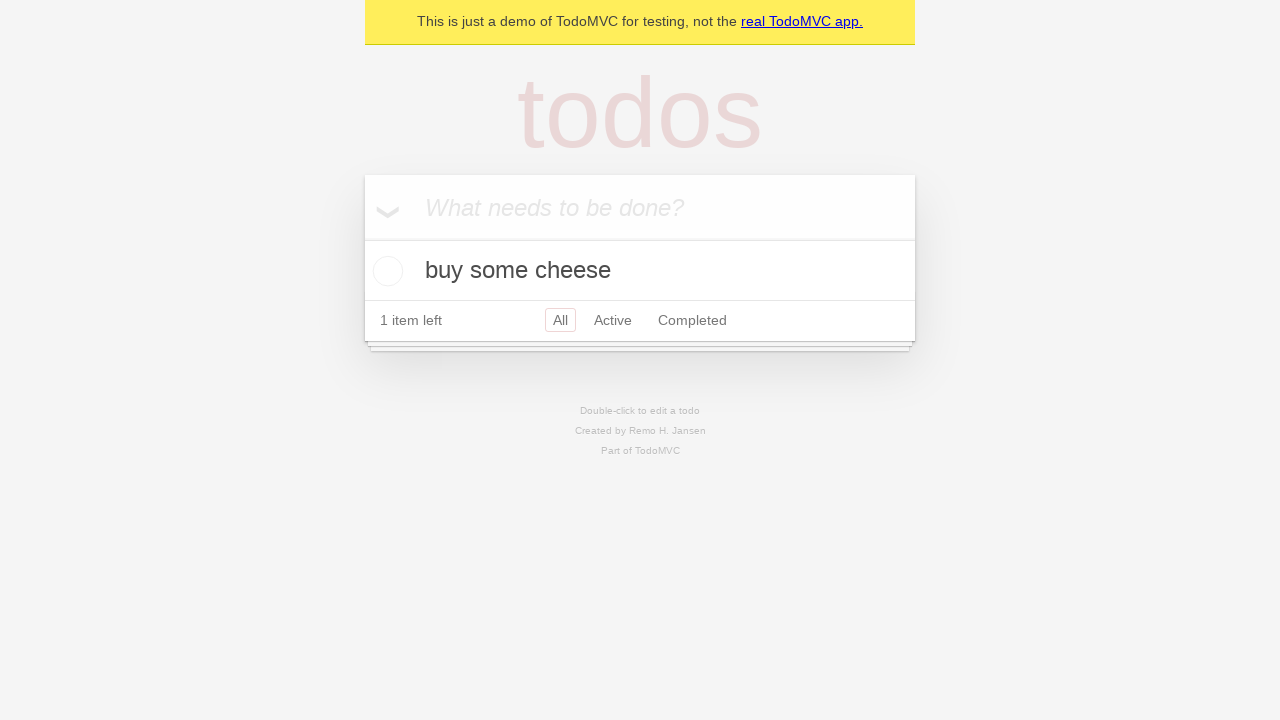

Filled todo input with 'feed the cat' on internal:attr=[placeholder="What needs to be done?"i]
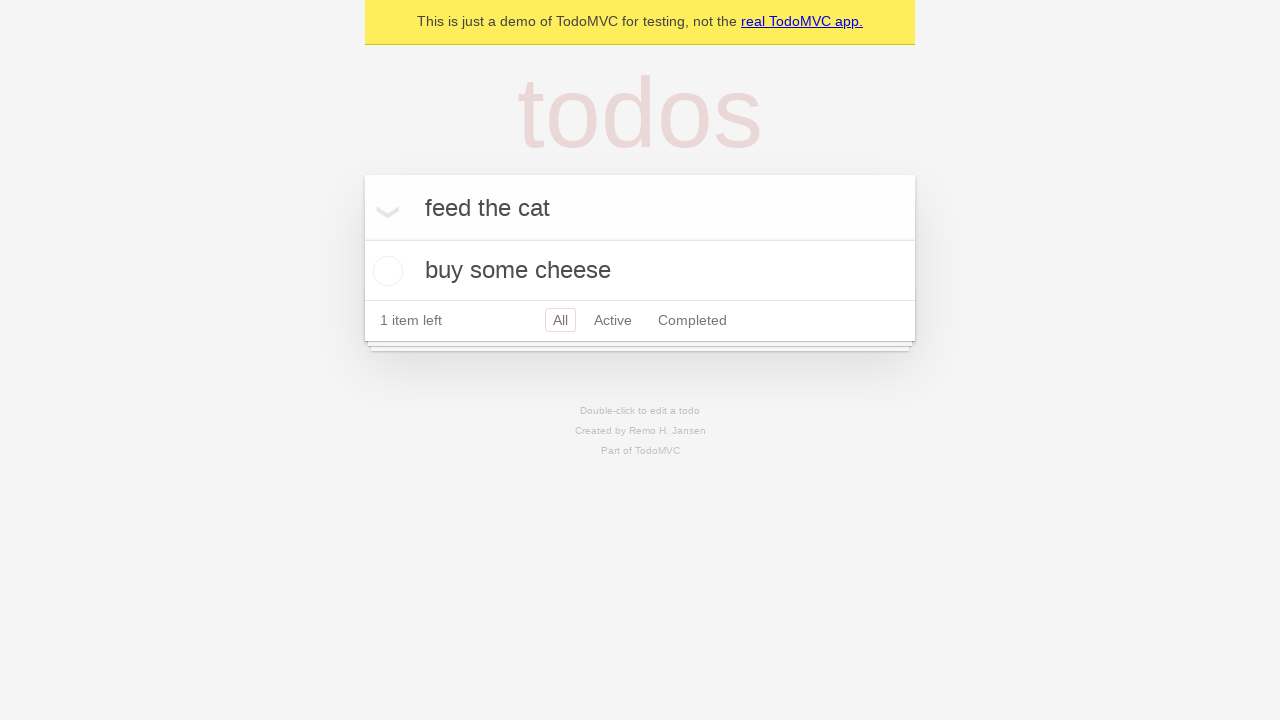

Pressed Enter to create todo 'feed the cat' on internal:attr=[placeholder="What needs to be done?"i]
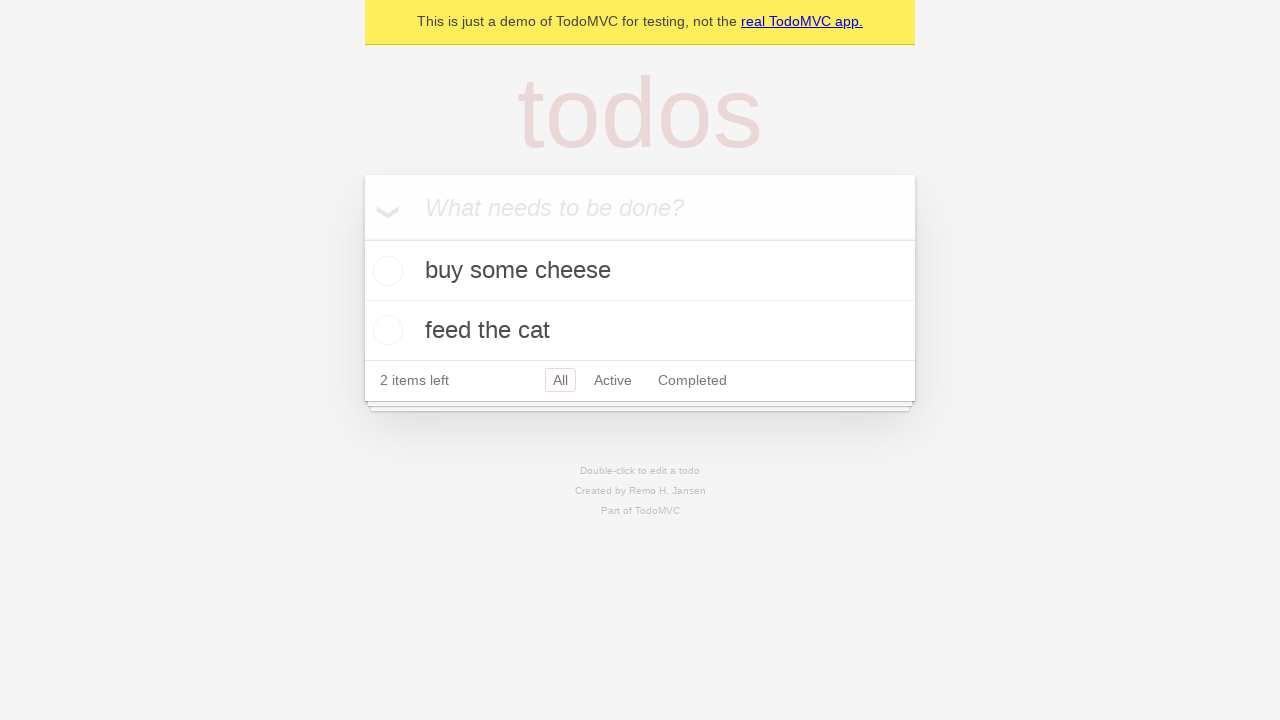

Filled todo input with 'book a doctors appointment' on internal:attr=[placeholder="What needs to be done?"i]
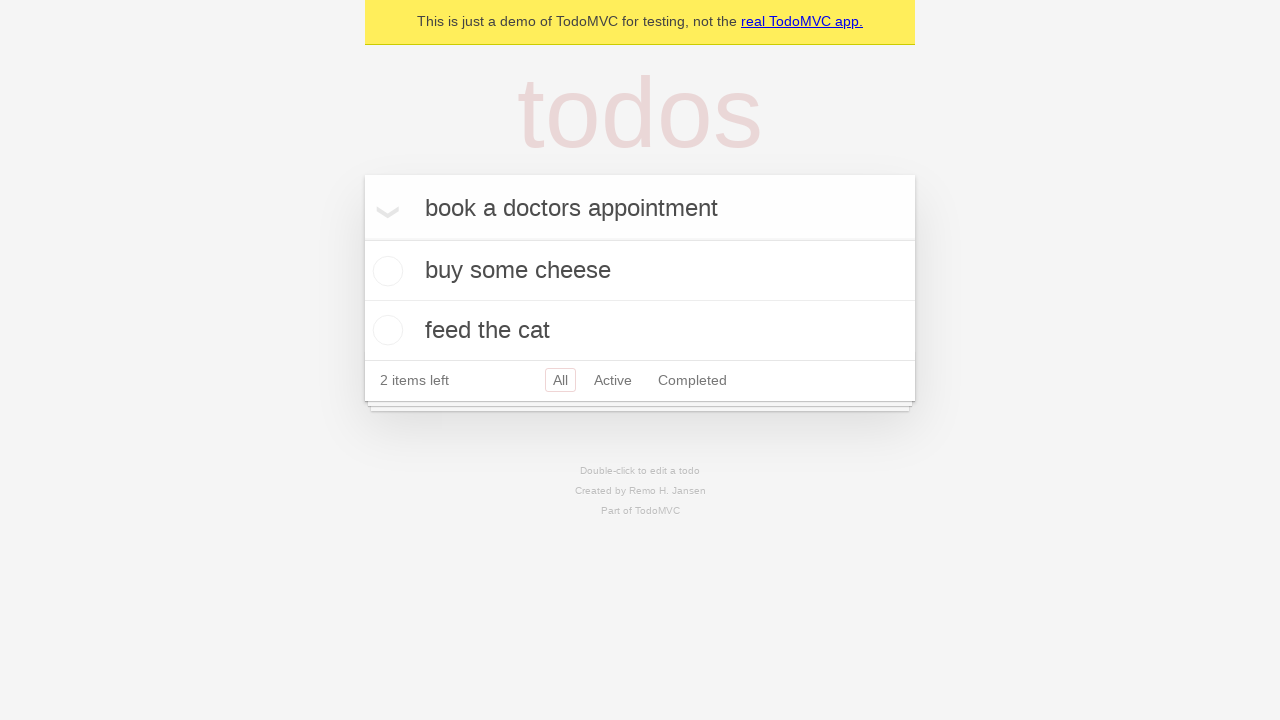

Pressed Enter to create todo 'book a doctors appointment' on internal:attr=[placeholder="What needs to be done?"i]
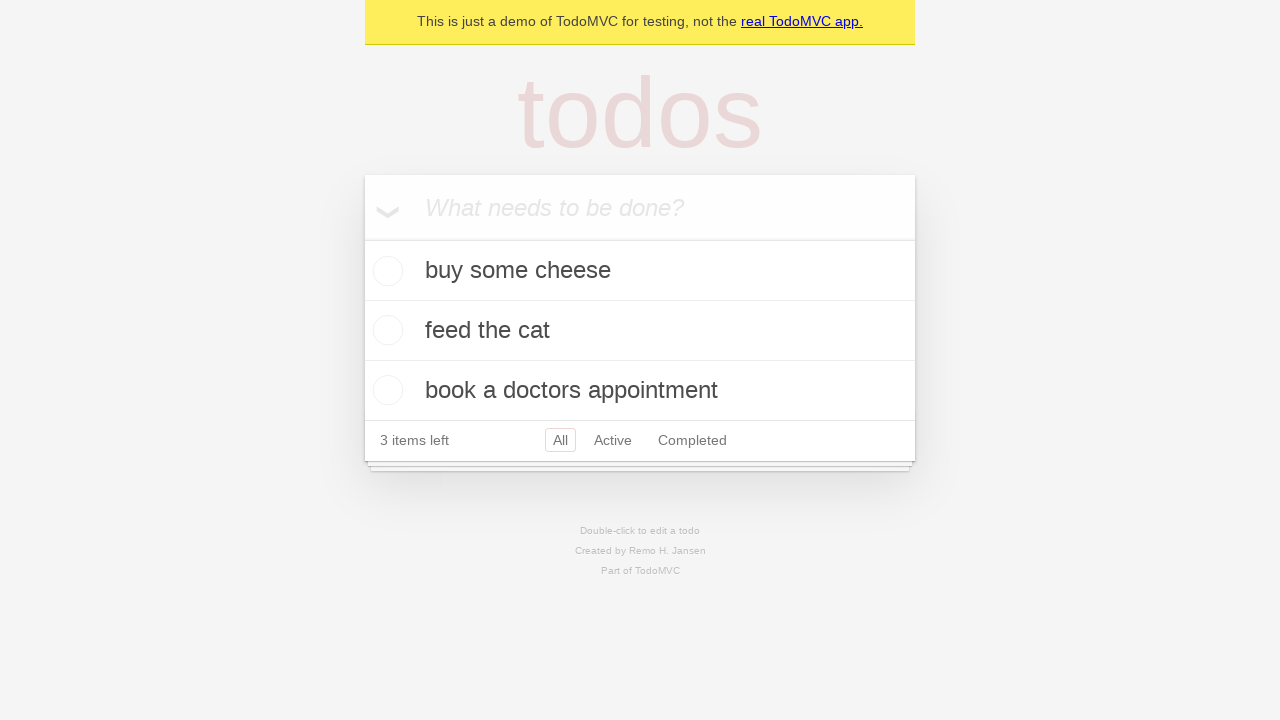

Waited for todo items to appear
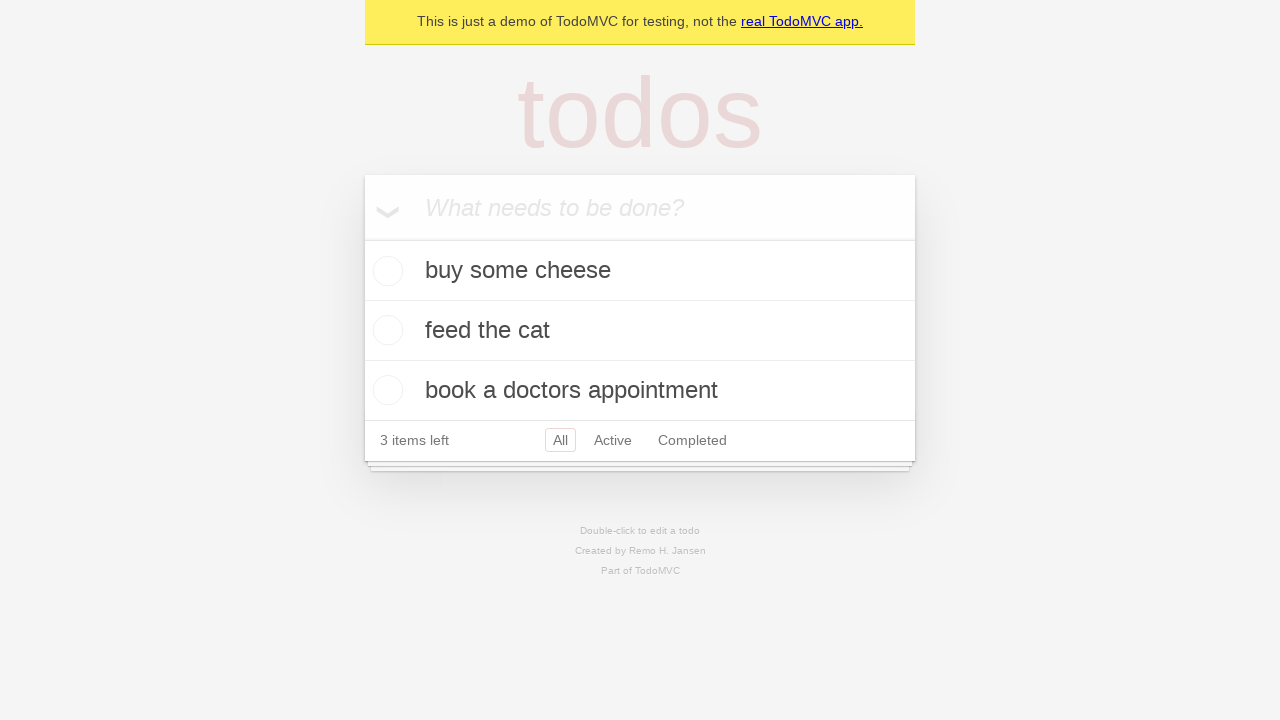

Checked the second todo item checkbox at (385, 330) on internal:testid=[data-testid="todo-item"s] >> nth=1 >> internal:role=checkbox
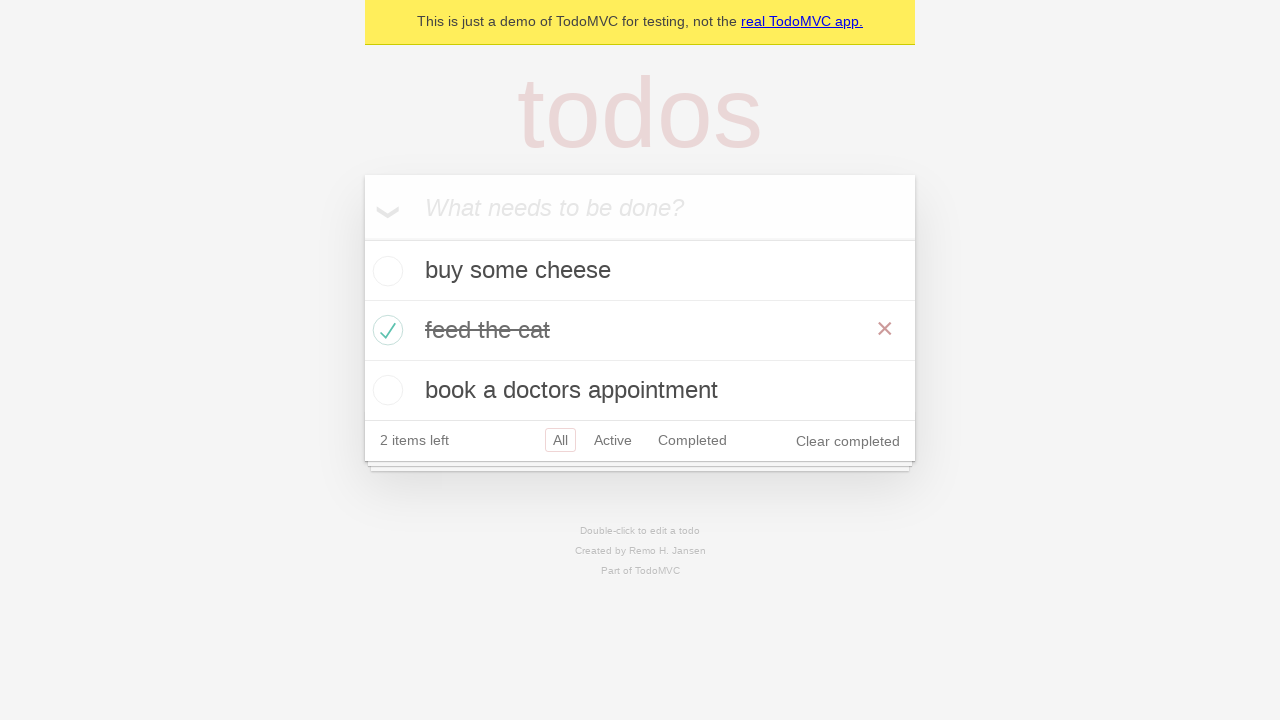

Clicked Active filter to display only incomplete todos at (613, 440) on internal:role=link[name="Active"i]
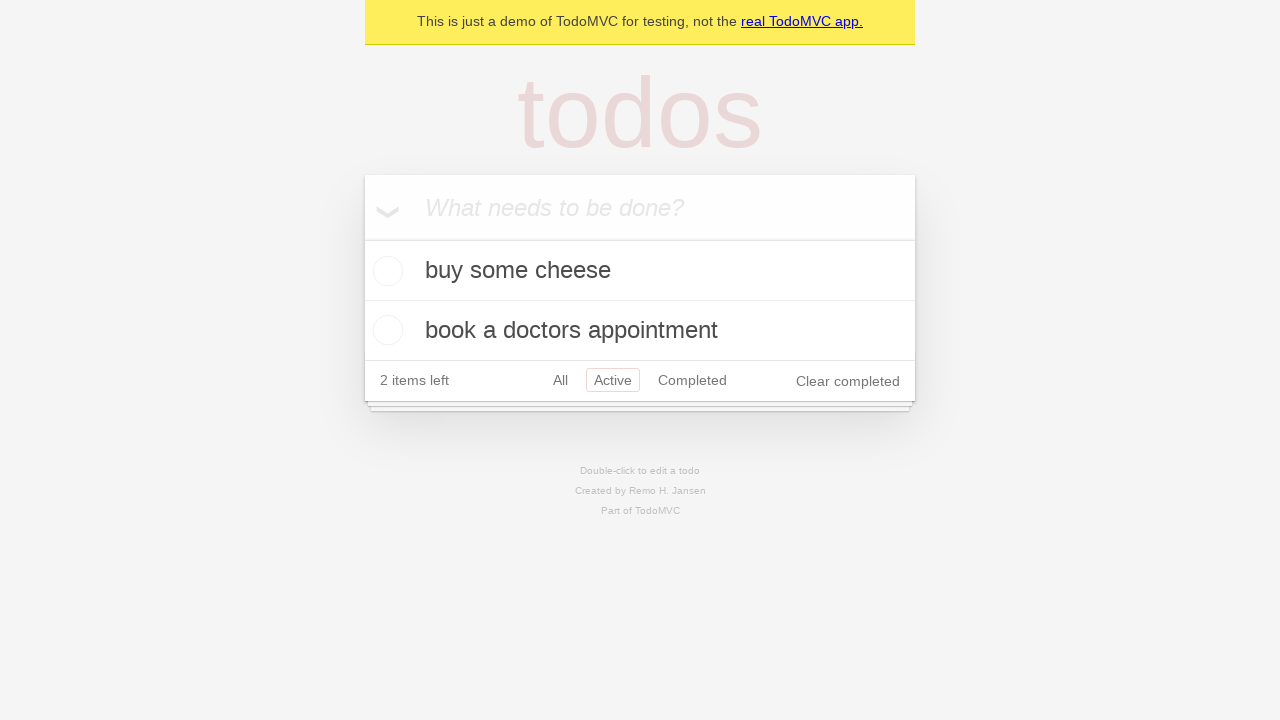

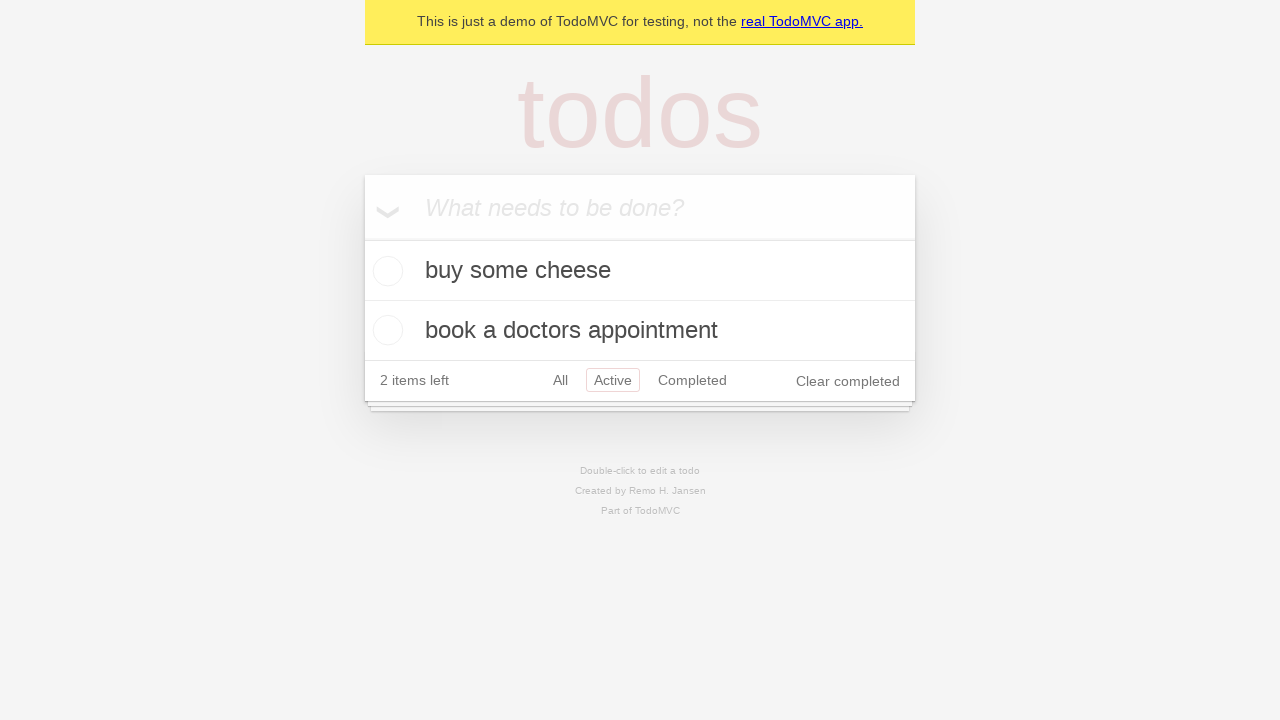